Navigates to an OpenCart demo site and verifies that all links on the page are accessible by finding all anchor tags

Starting URL: https://naveenautomationlabs.com/opencart/

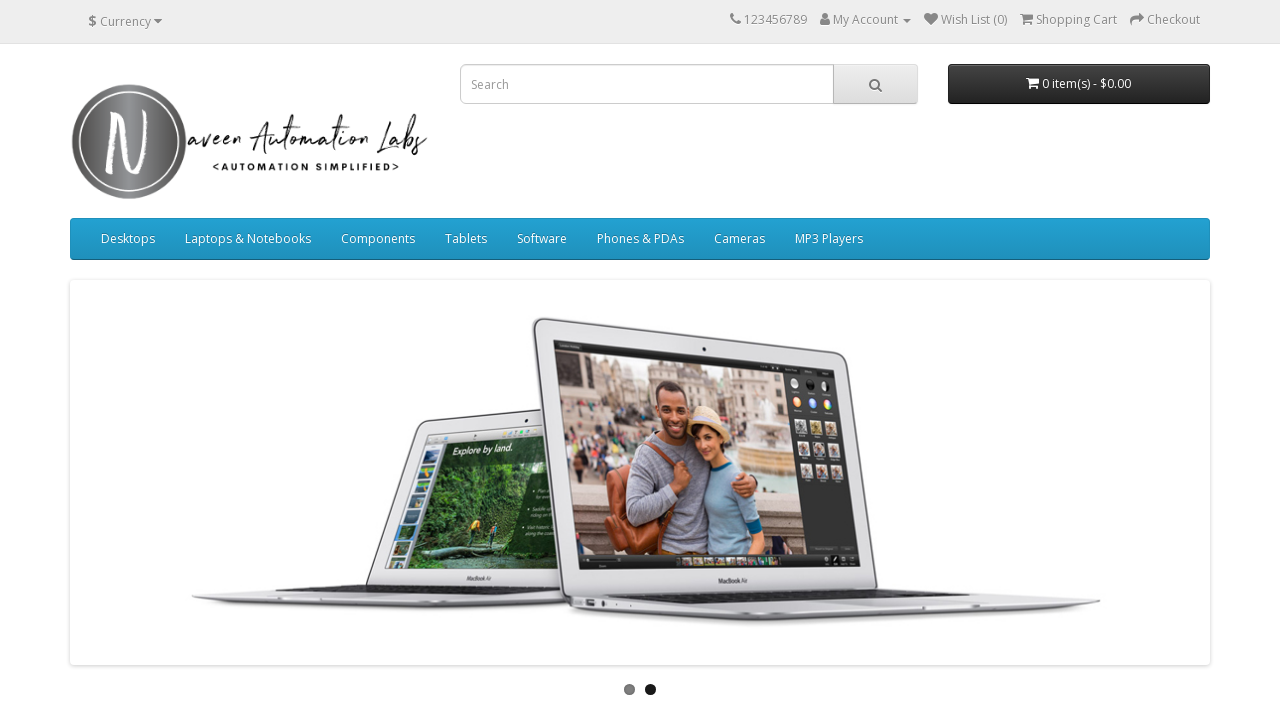

Navigated to OpenCart demo site
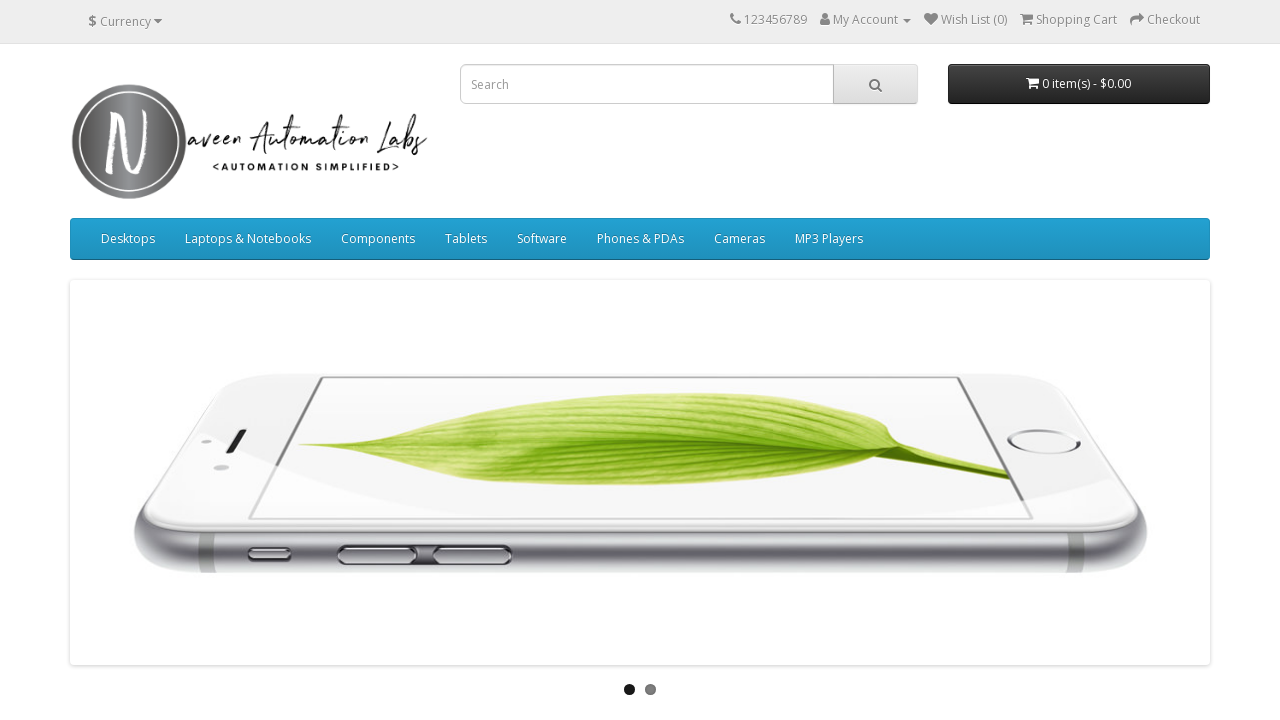

Page loaded and network idle state reached
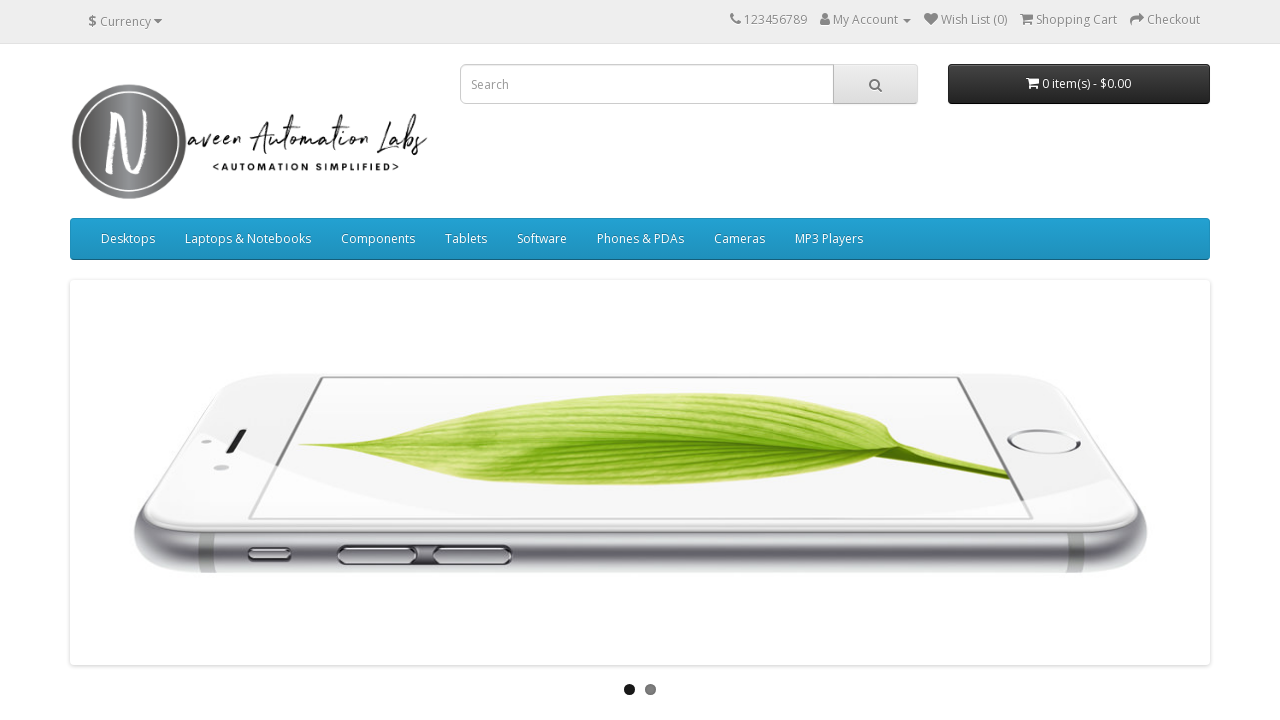

Found 73 anchor tags on the page
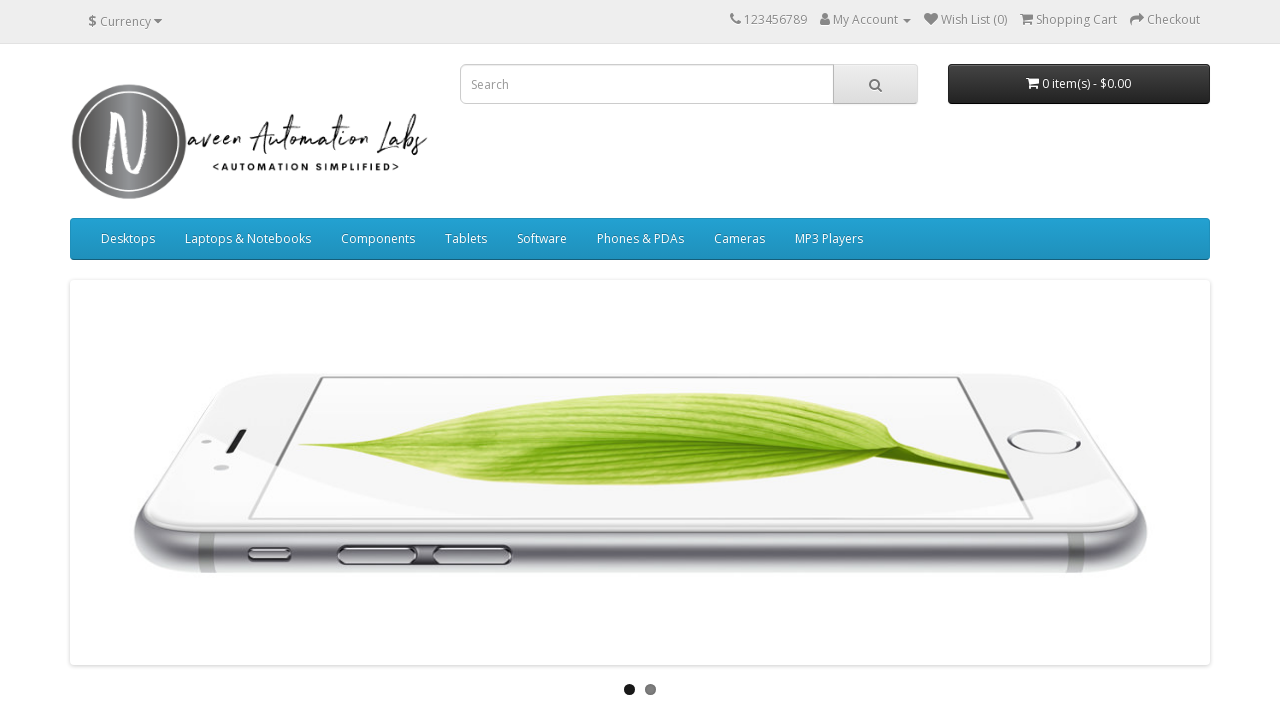

Assertion passed: links are present on the page
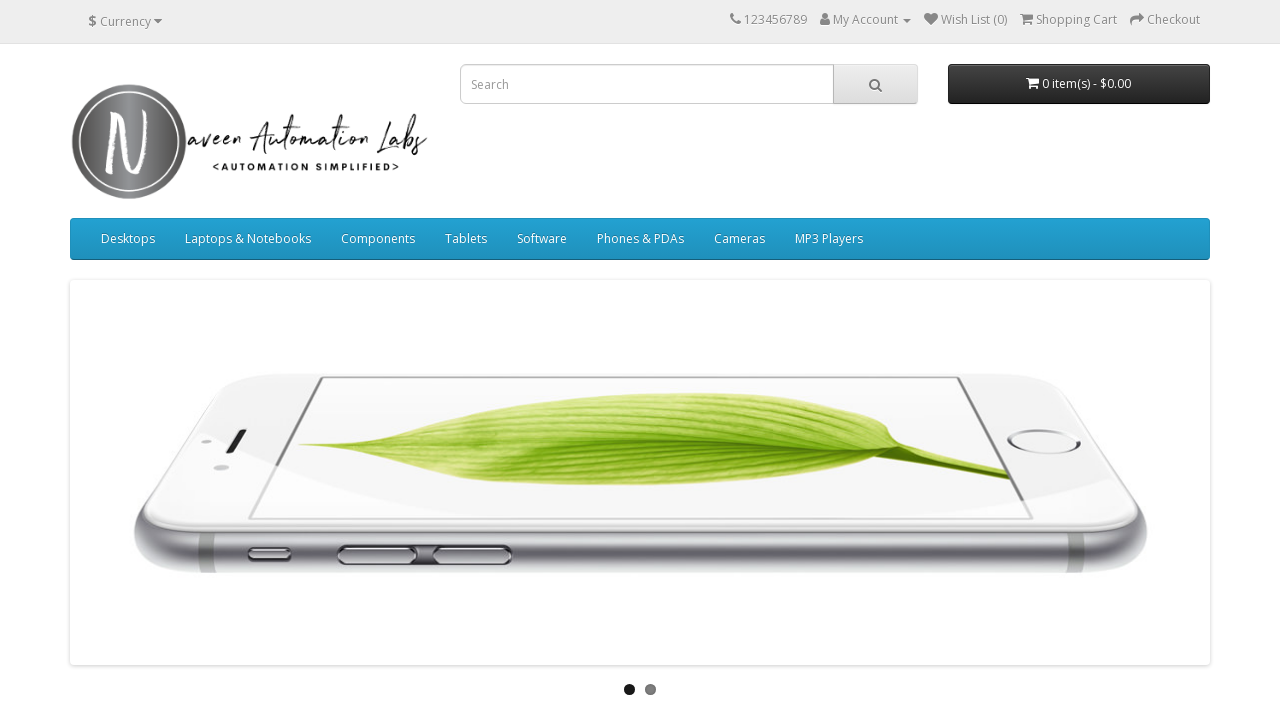

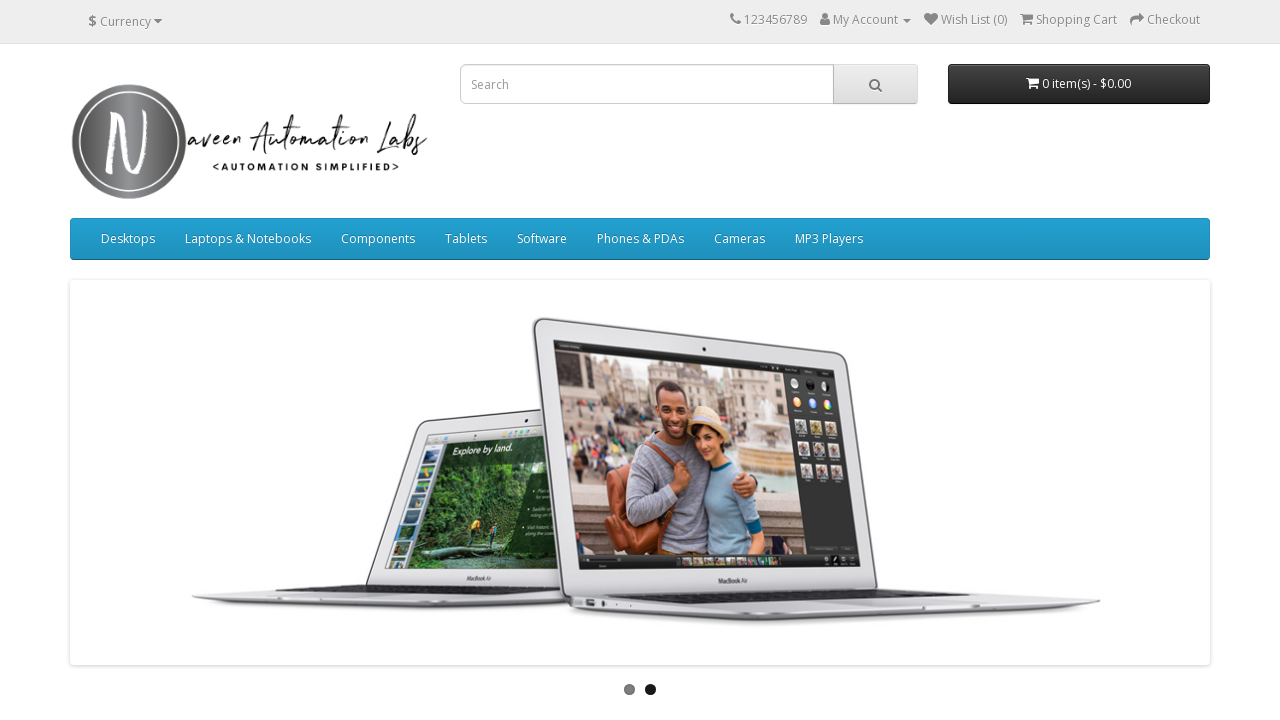